Tests task creation functionality by filling in a task name and content in a form, then clicking the add button to submit the task.

Starting URL: https://mfabijanczuk.github.io/

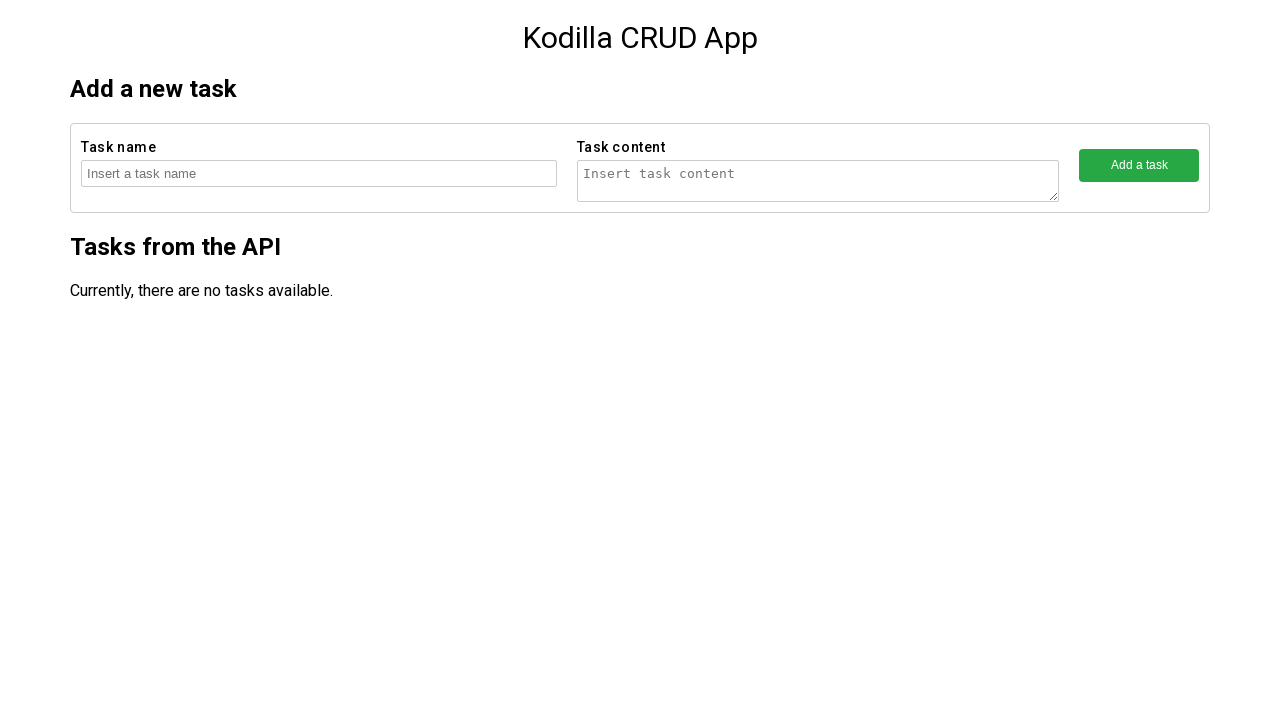

Filled task name field with 'Task number 64763' on //form[contains(@action,'createTask')]/fieldset[1]/input
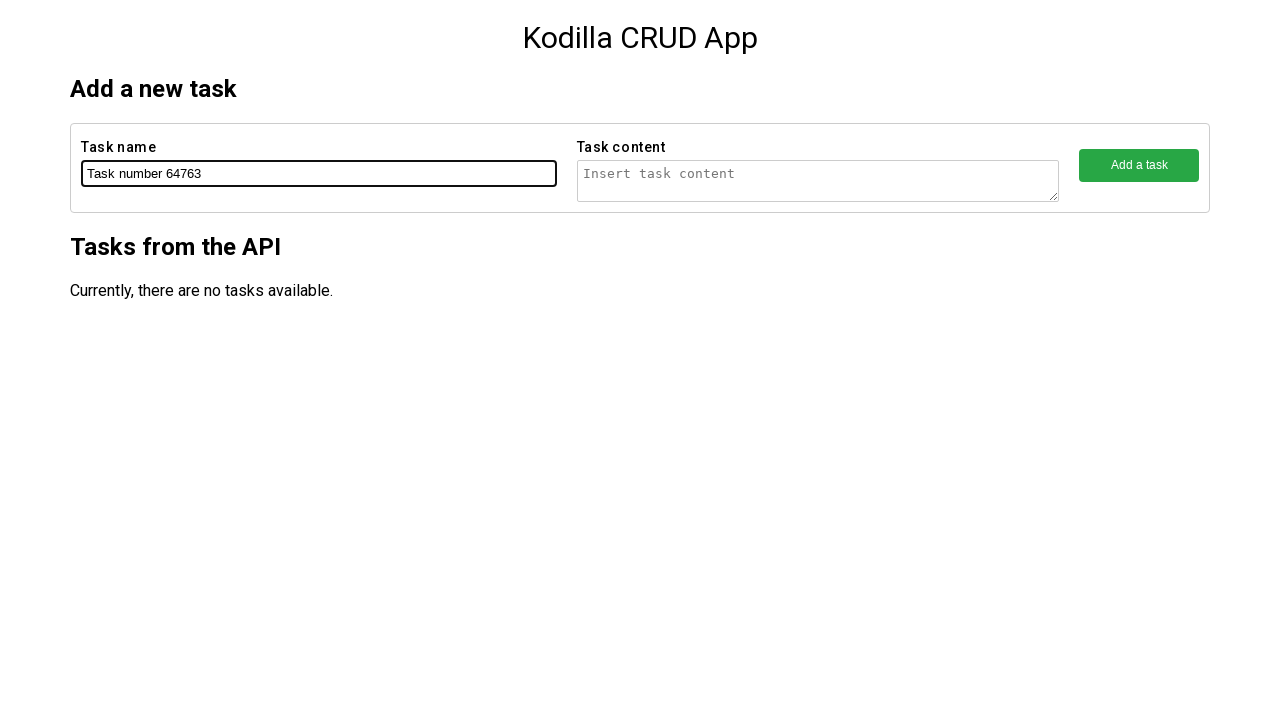

Filled task content field with 'Task number 64763 content' on //form[contains(@action,'createTask')]/fieldset[2]/textarea
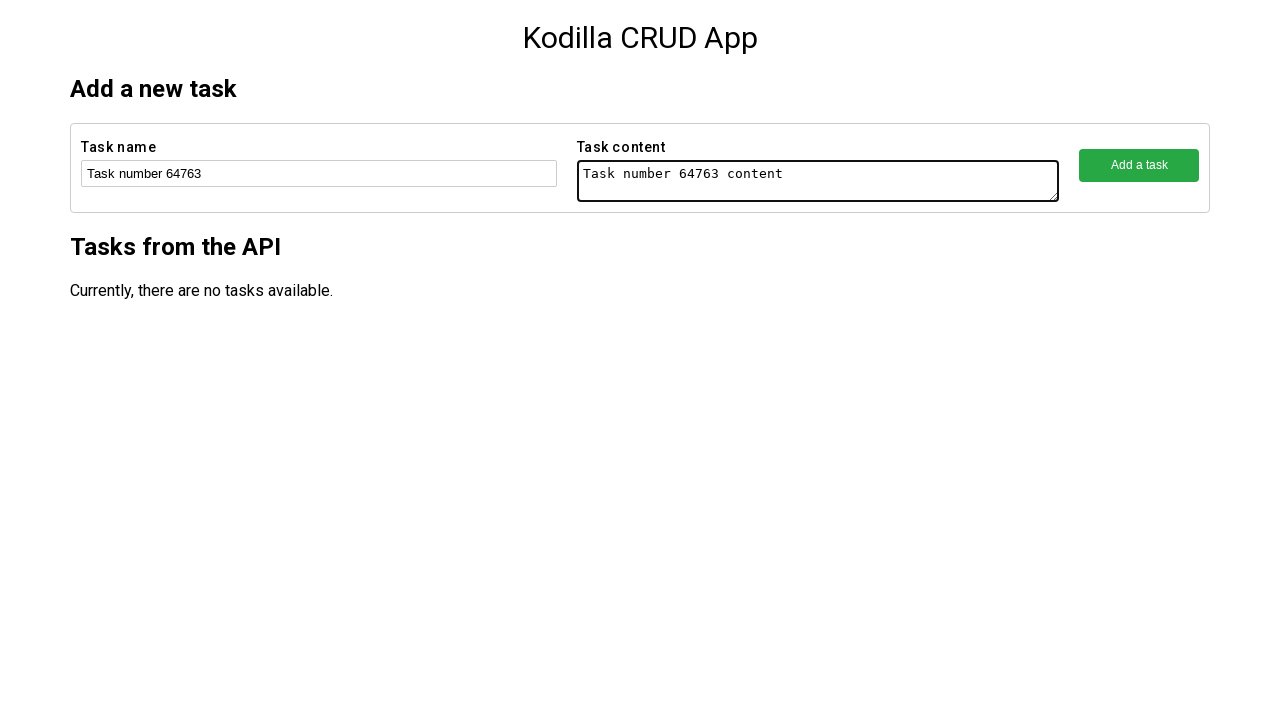

Clicked add button to submit the task at (1139, 165) on xpath=//form[contains(@action,'createTask')]/fieldset[3]/button
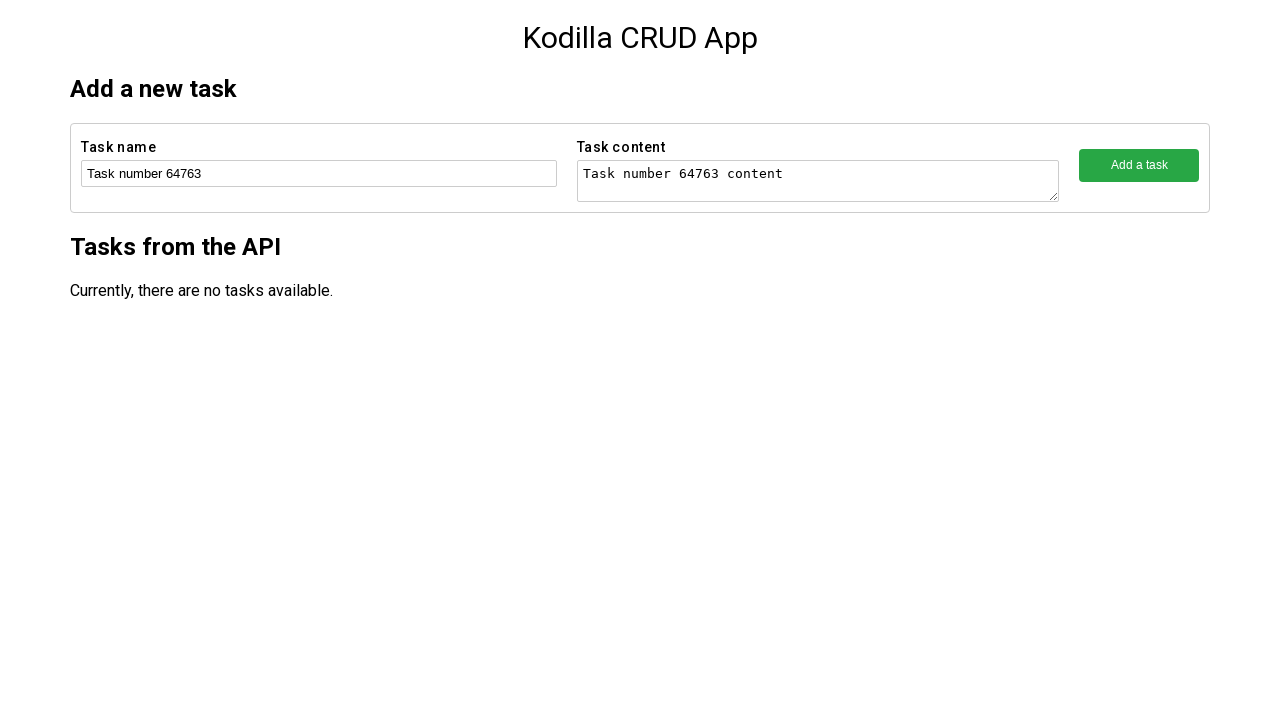

Waited 2 seconds for task creation to complete
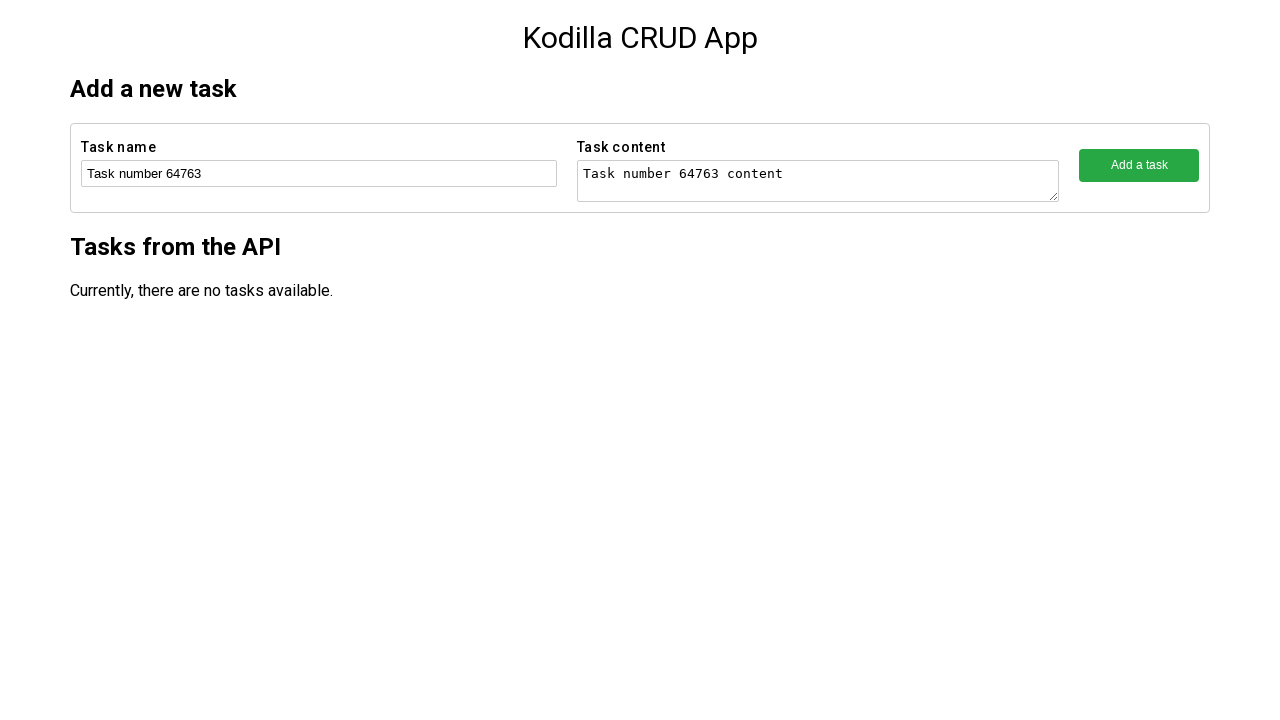

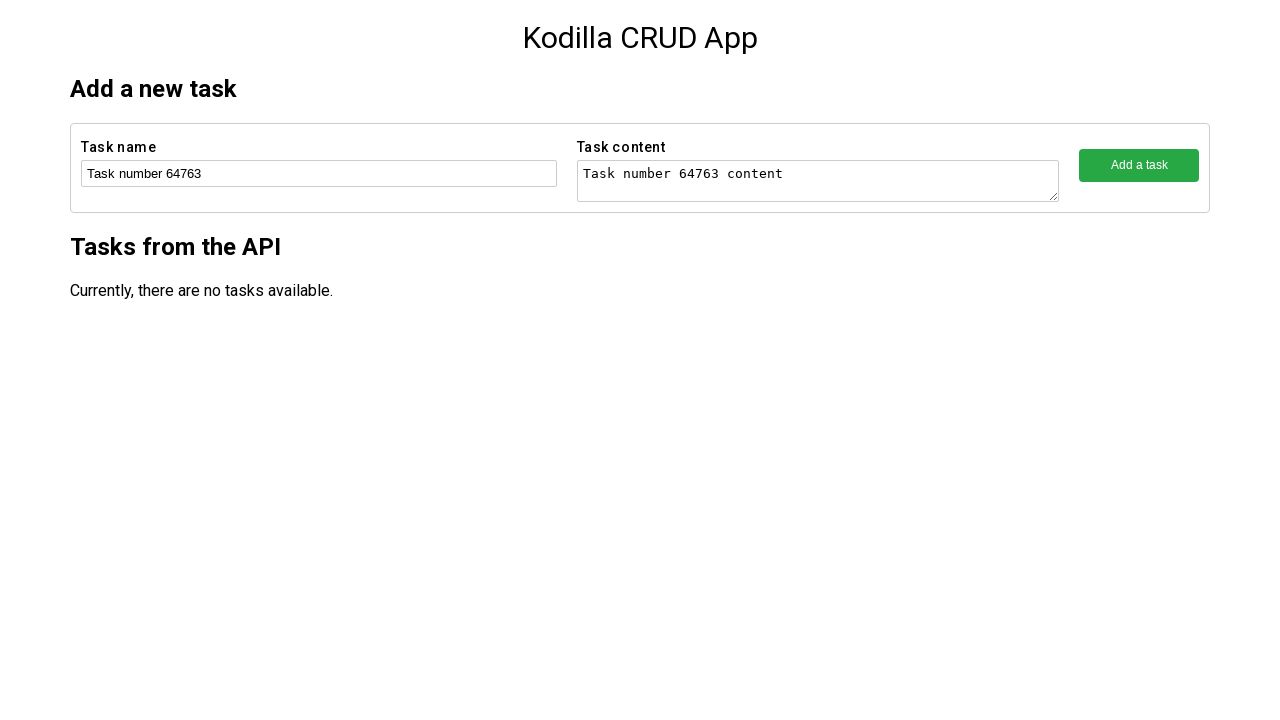